Tests JavaScript popup handling (alert, confirm, and prompt dialogs) by clicking buttons that trigger different types of JS dialogs and accepting them

Starting URL: http://the-internet.herokuapp.com/javascript_alerts

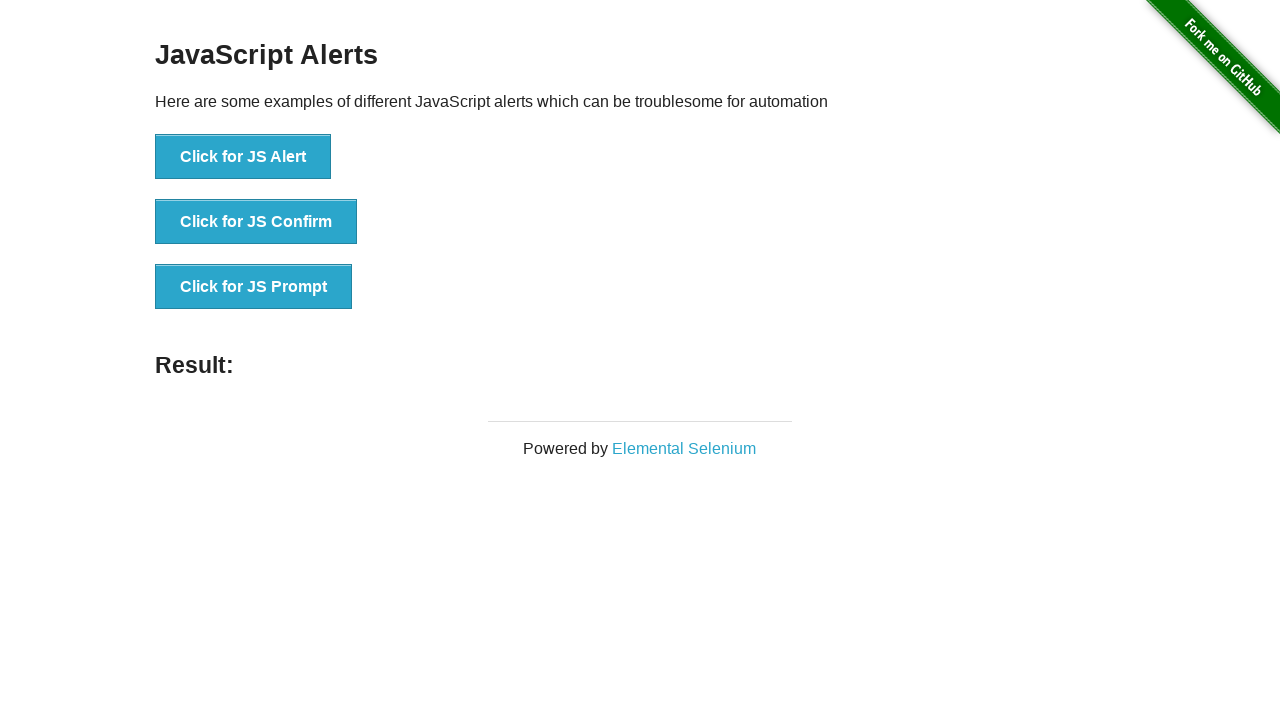

Set up dialog handler to accept all JavaScript dialogs
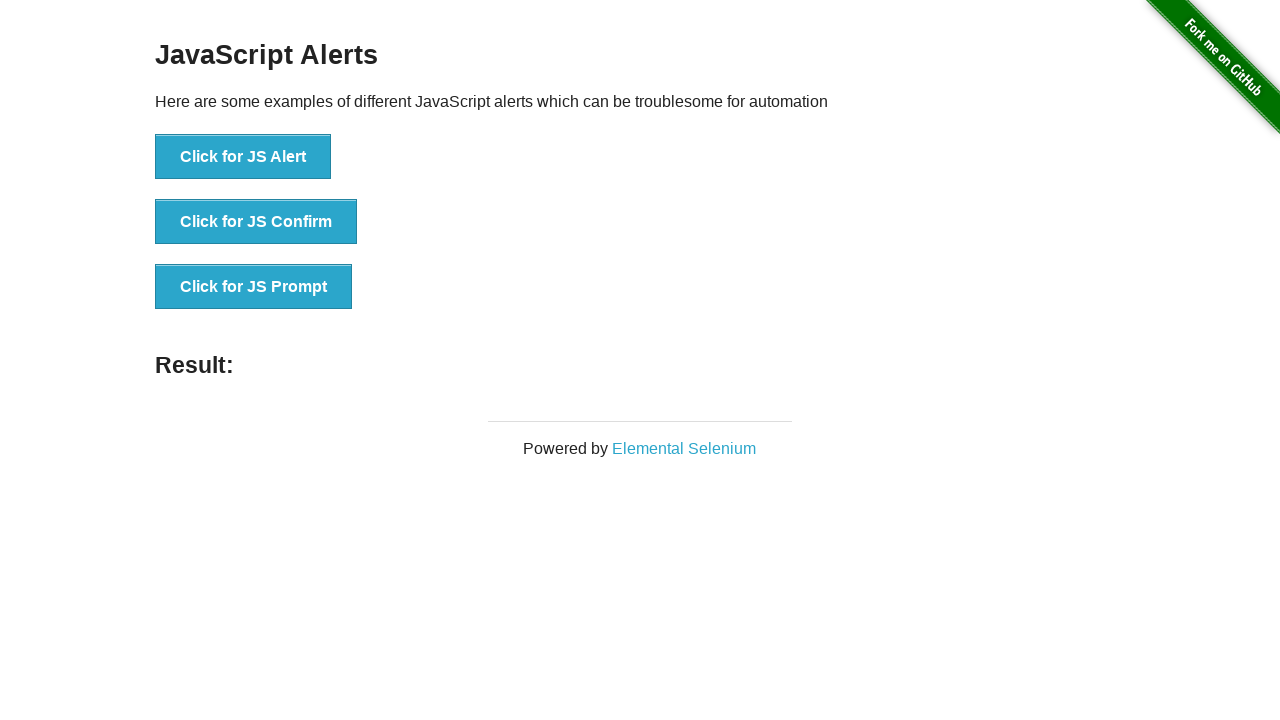

Clicked button to trigger JS Alert dialog at (243, 157) on xpath=//button[text()='Click for JS Alert']
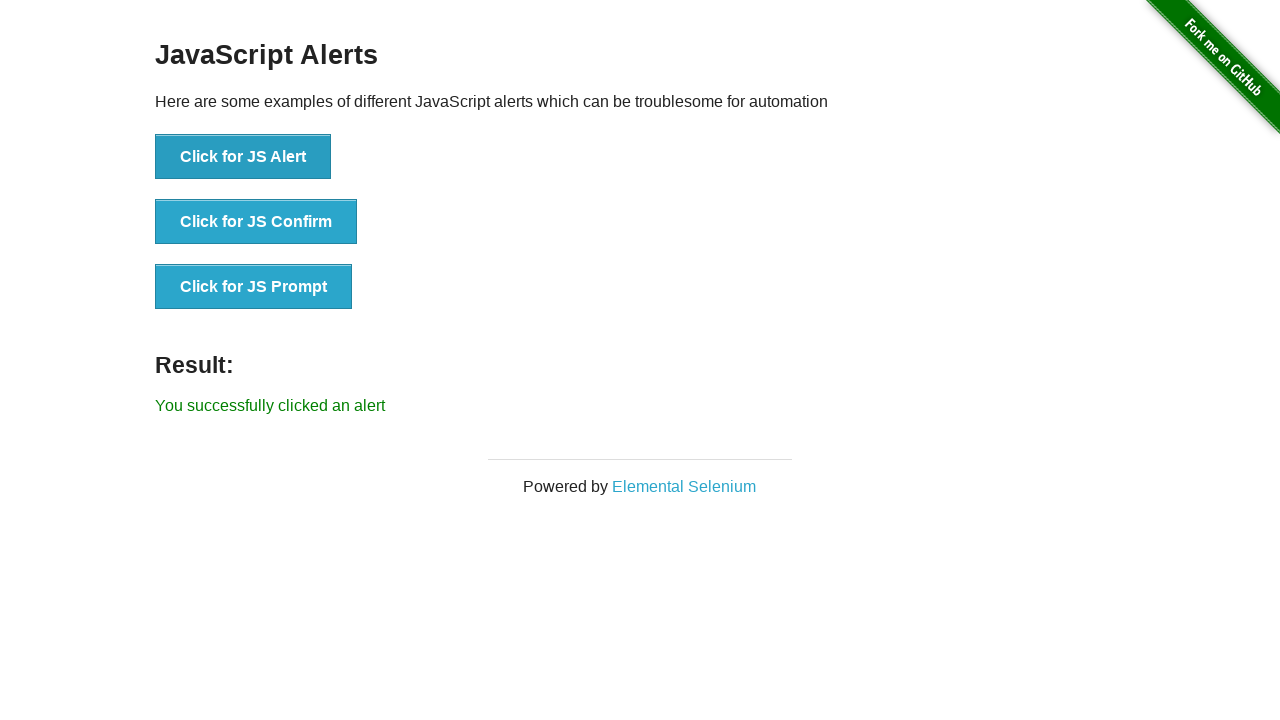

Alert dialog accepted and result displayed
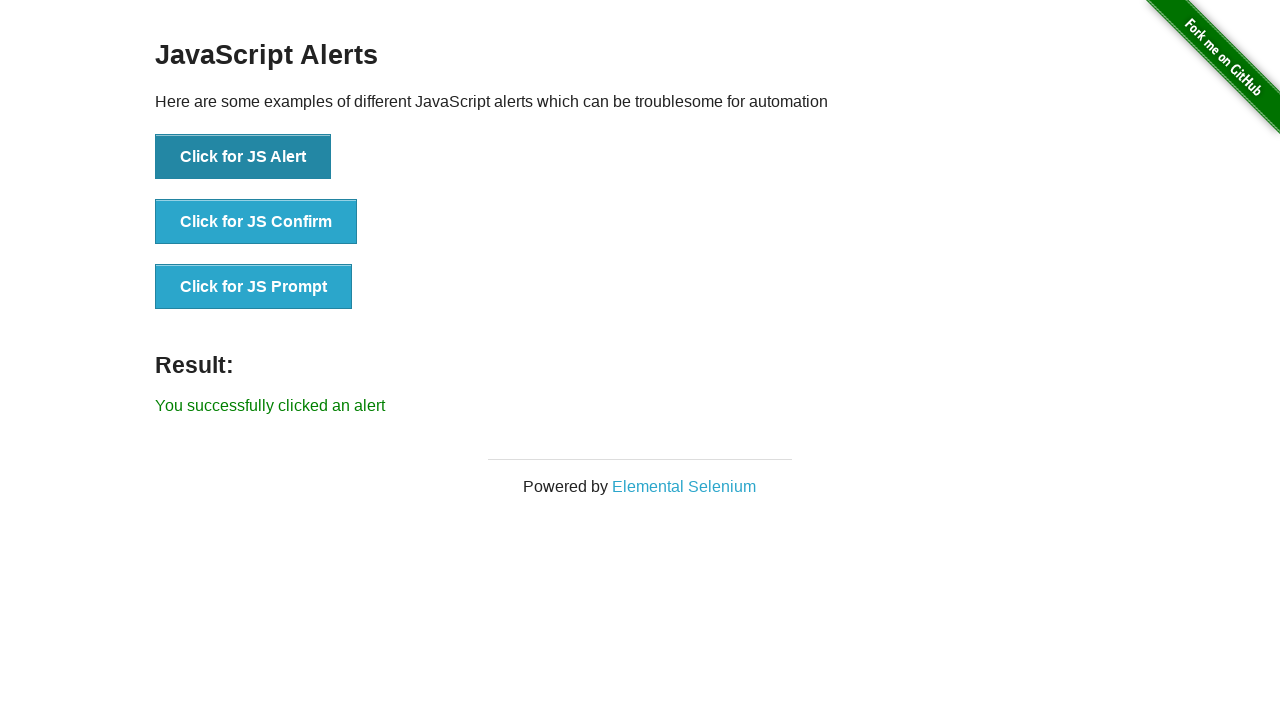

Clicked button to trigger JS Confirm dialog at (256, 222) on xpath=//button[text()='Click for JS Confirm']
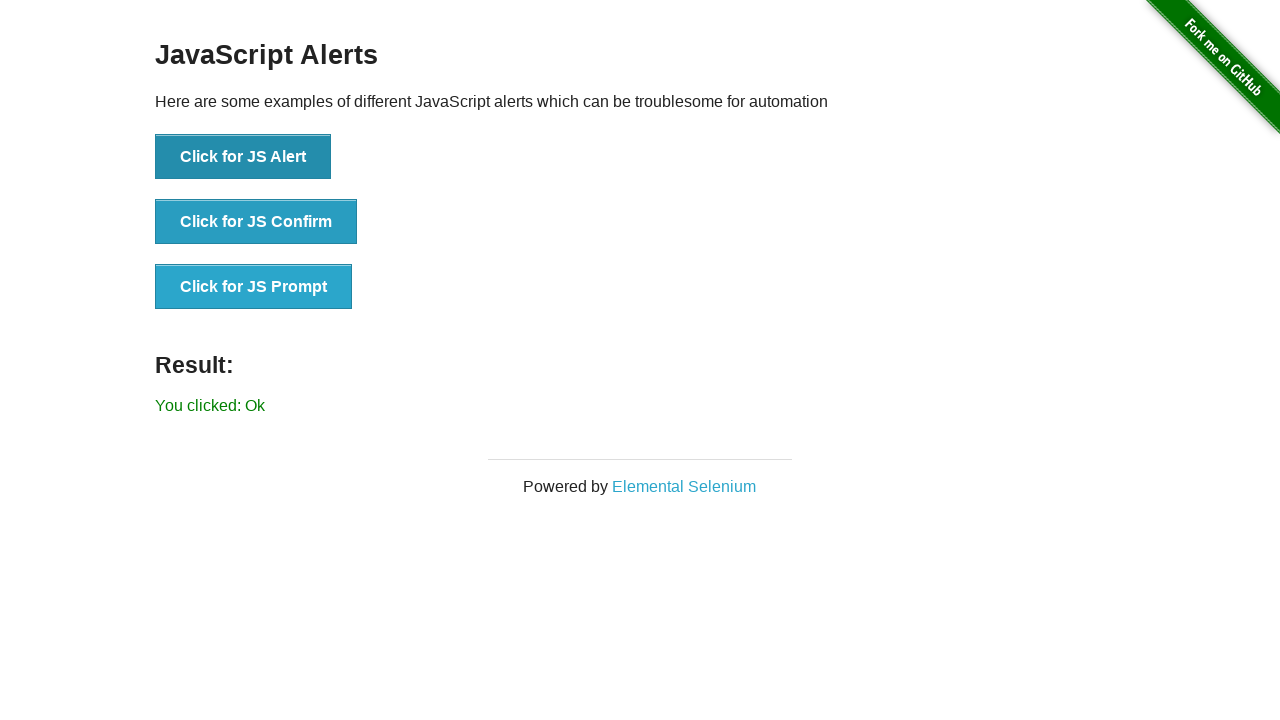

Confirm dialog accepted and result updated
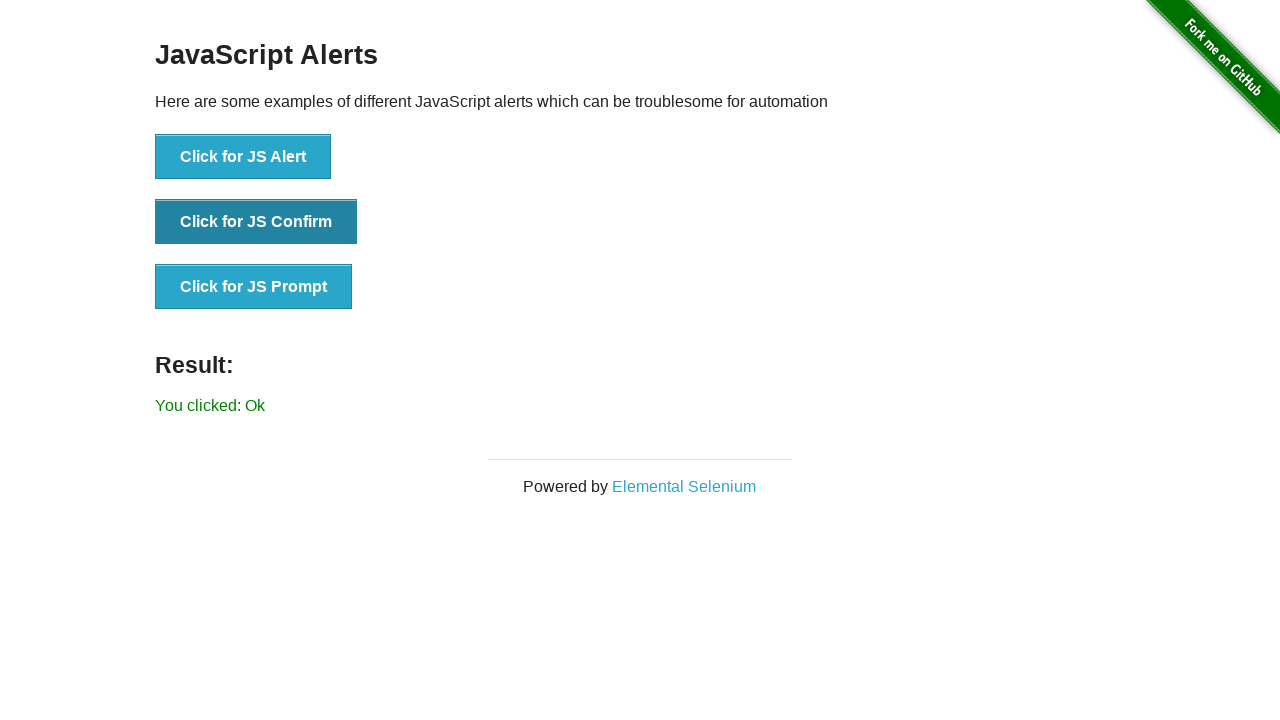

Clicked button to trigger JS Prompt dialog at (254, 287) on xpath=//button[text()='Click for JS Prompt']
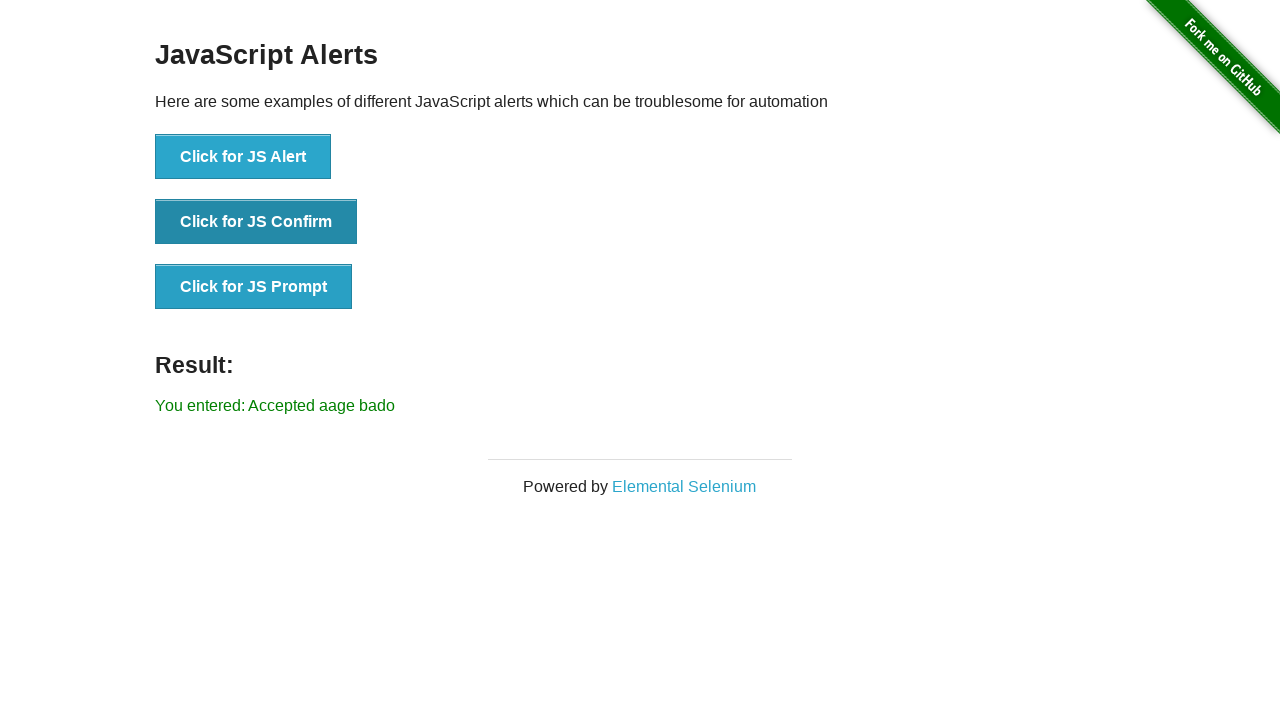

Prompt dialog accepted with message 'Accepted aage bado' and final result displayed
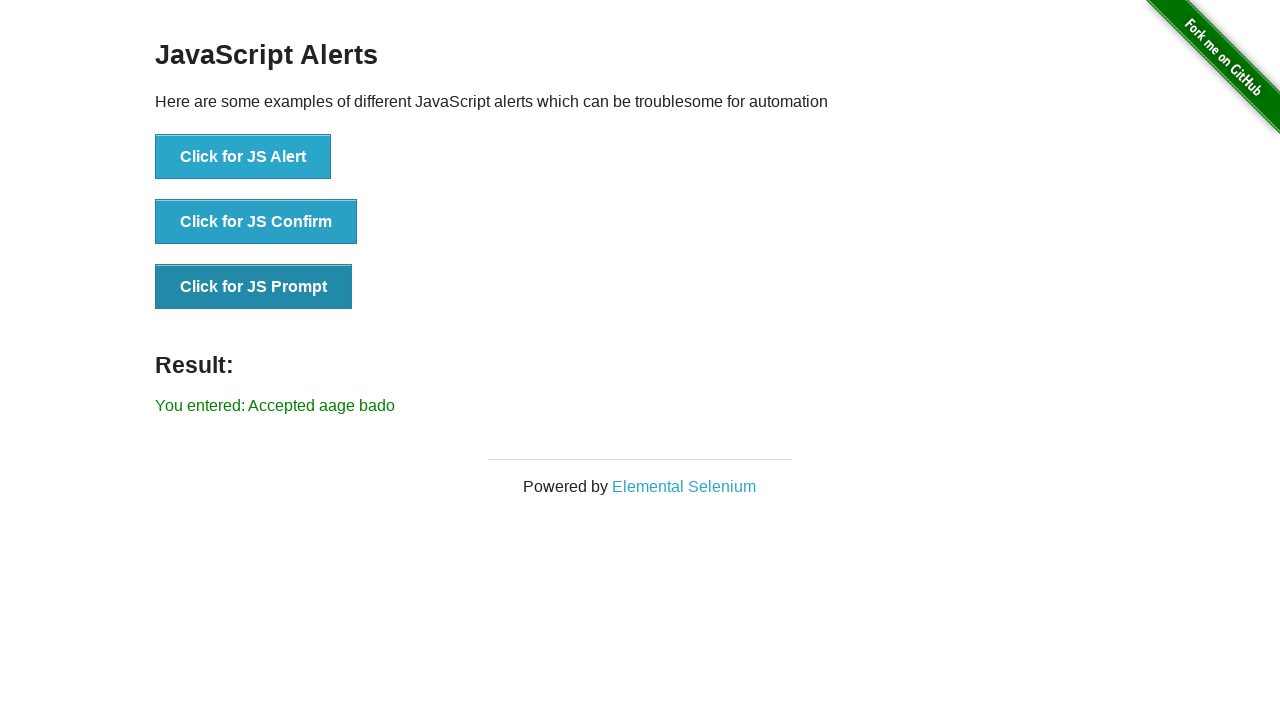

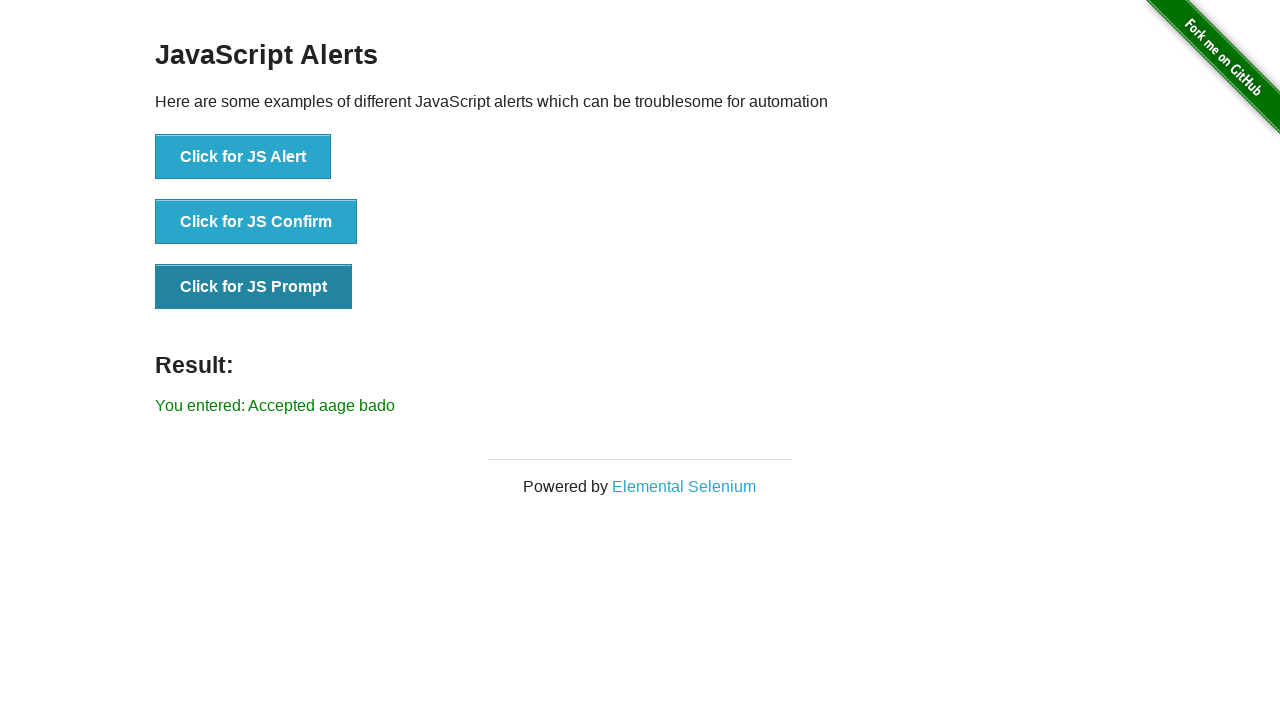